Tests navigating between filters and returning to show all items

Starting URL: https://demo.playwright.dev/todomvc

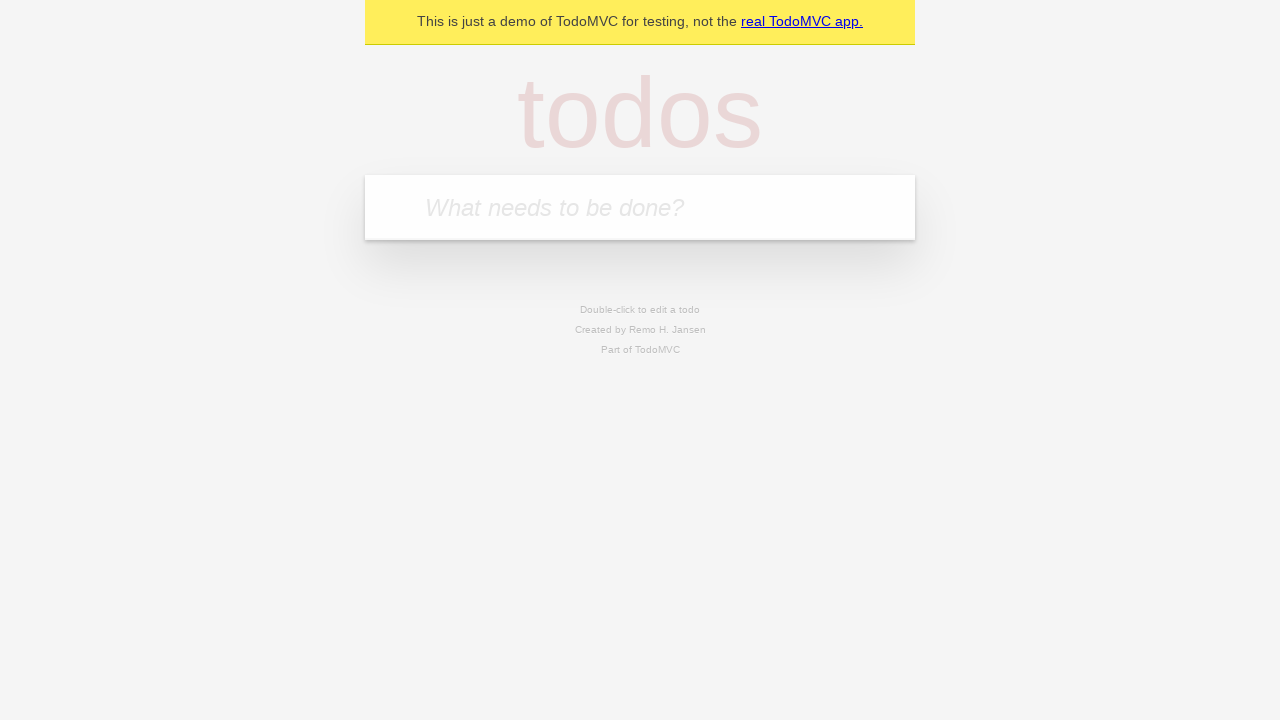

Filled todo input with 'buy some cheese' on internal:attr=[placeholder="What needs to be done?"i]
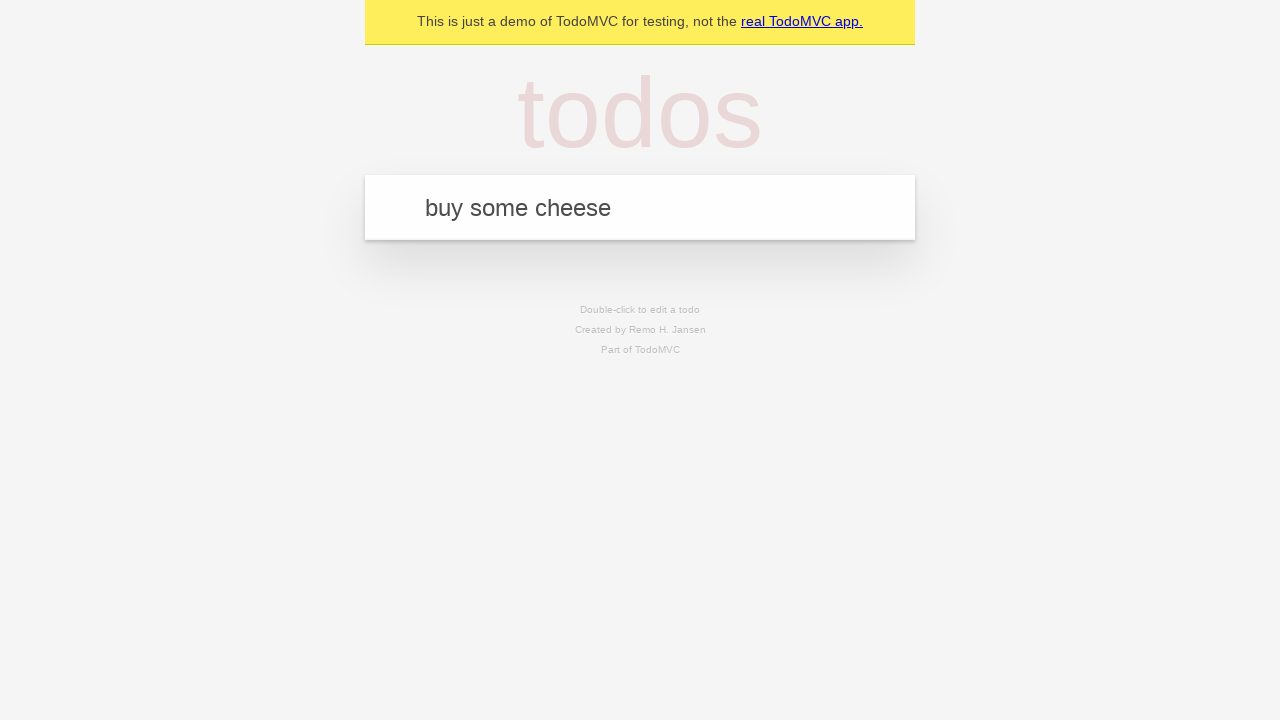

Pressed Enter to create first todo on internal:attr=[placeholder="What needs to be done?"i]
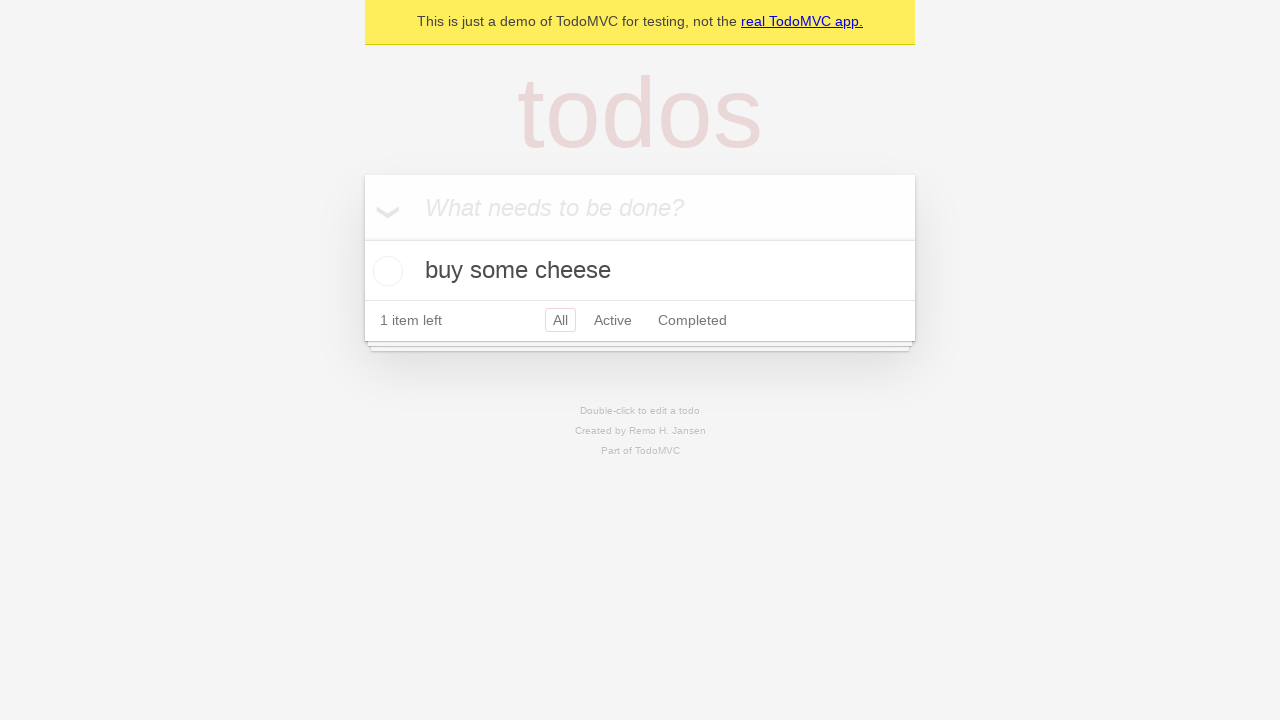

Filled todo input with 'feed the cat' on internal:attr=[placeholder="What needs to be done?"i]
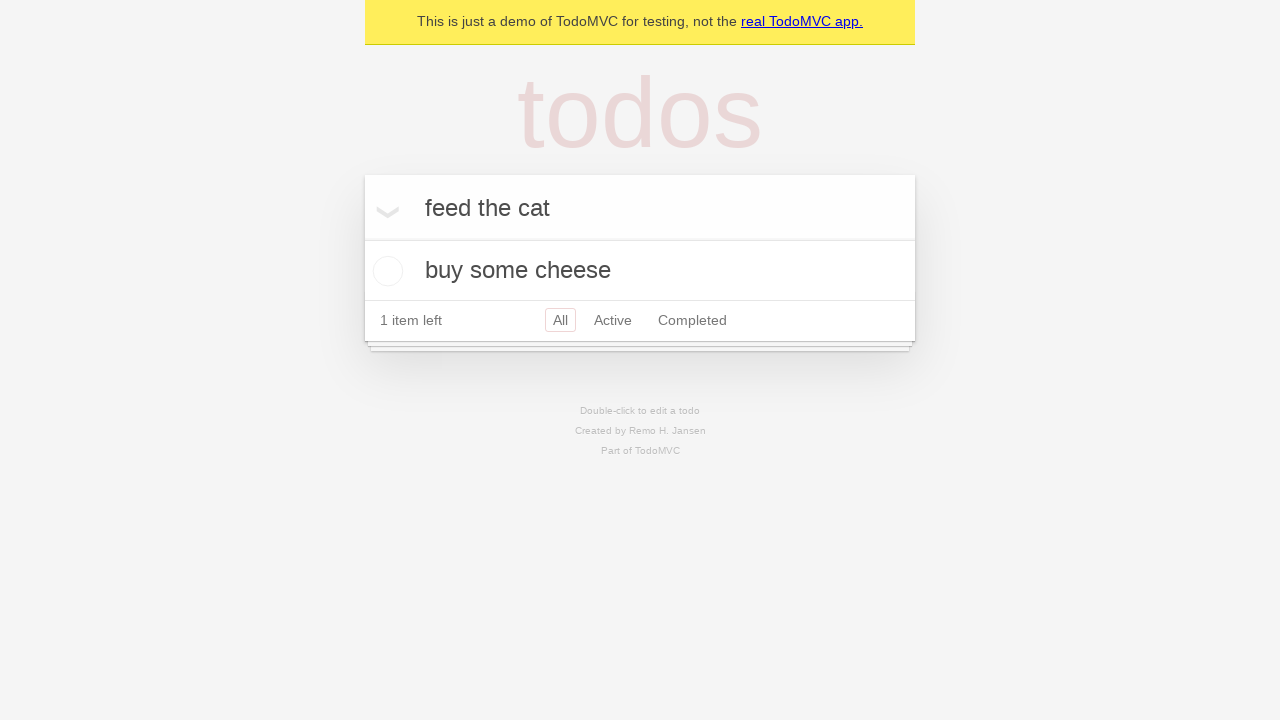

Pressed Enter to create second todo on internal:attr=[placeholder="What needs to be done?"i]
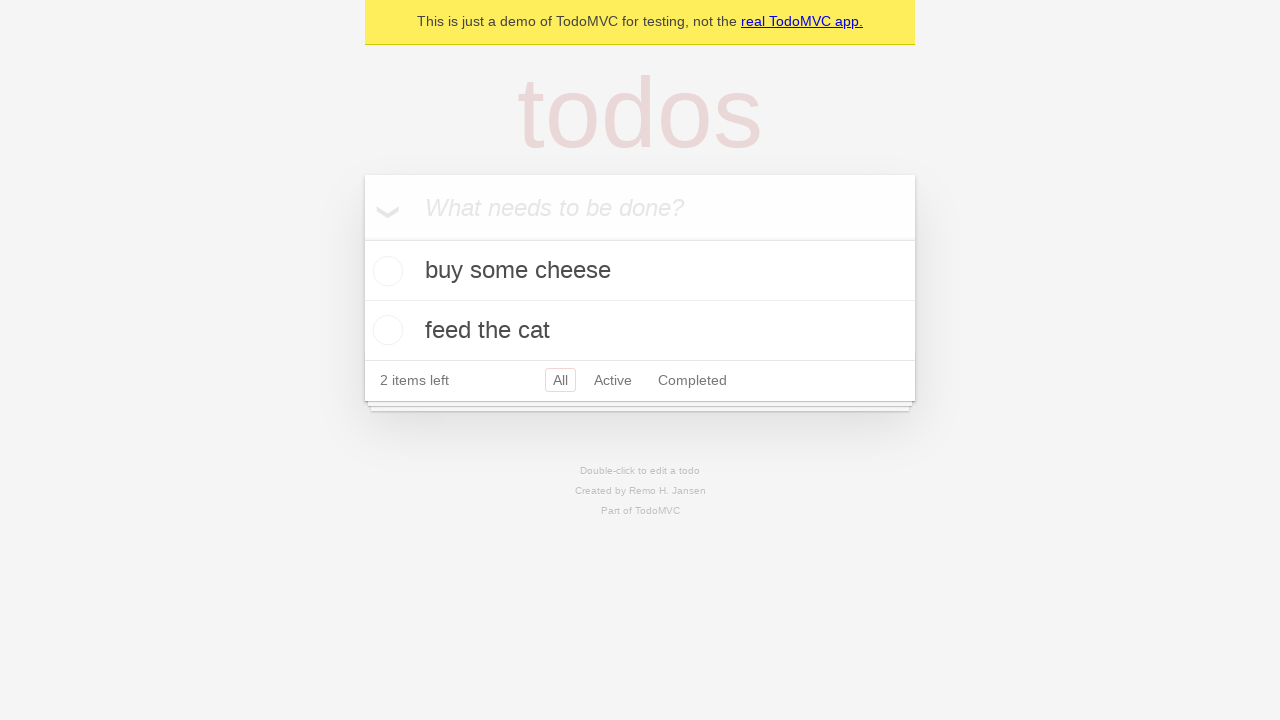

Filled todo input with 'book a doctors appointment' on internal:attr=[placeholder="What needs to be done?"i]
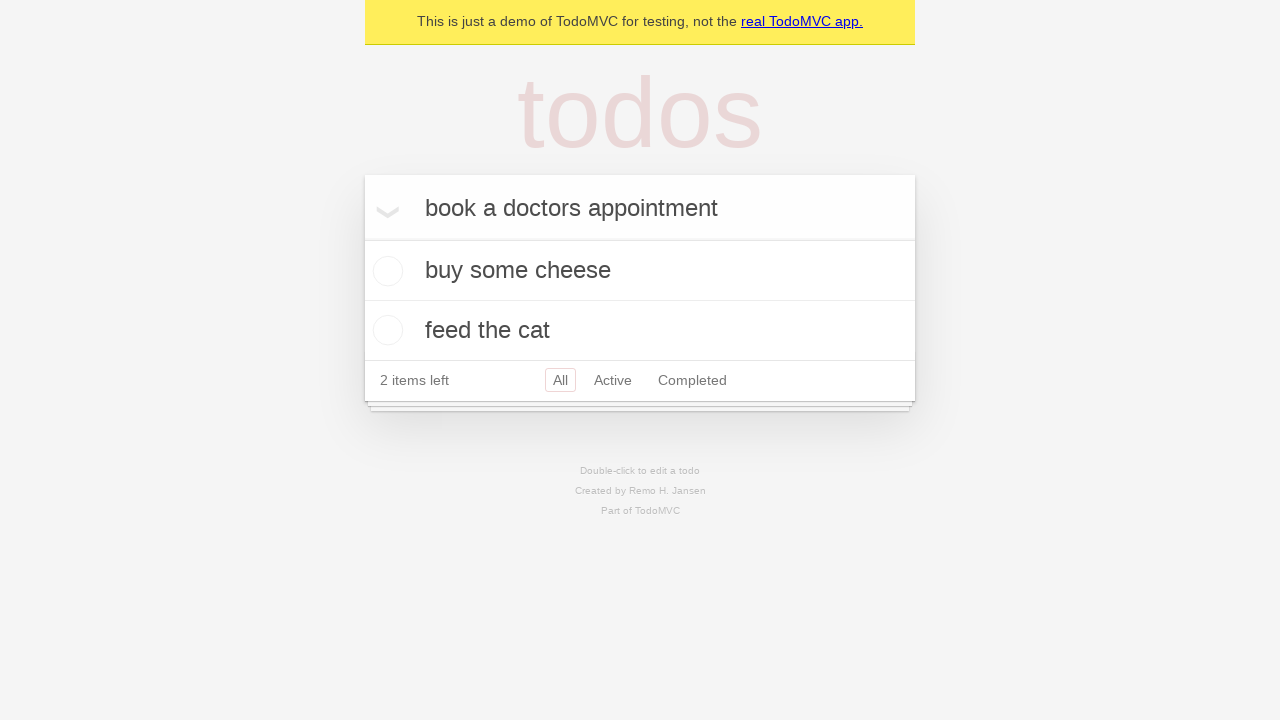

Pressed Enter to create third todo on internal:attr=[placeholder="What needs to be done?"i]
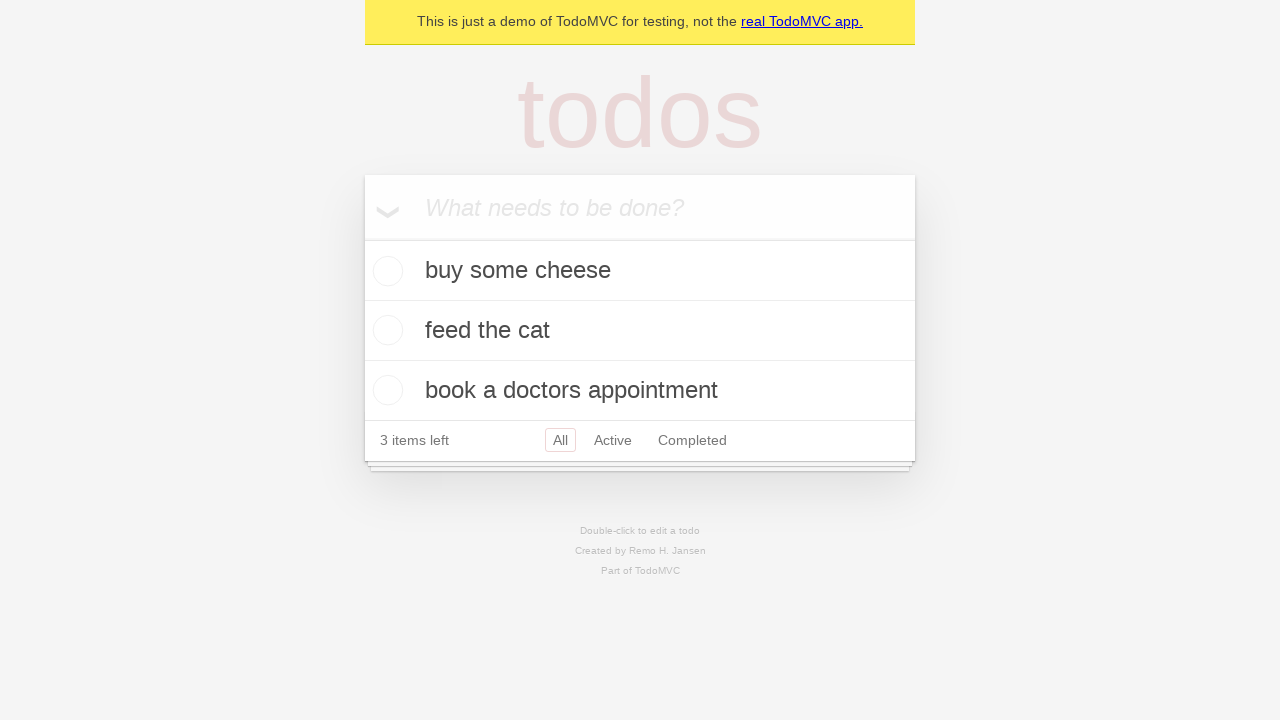

Waited for todo items to load
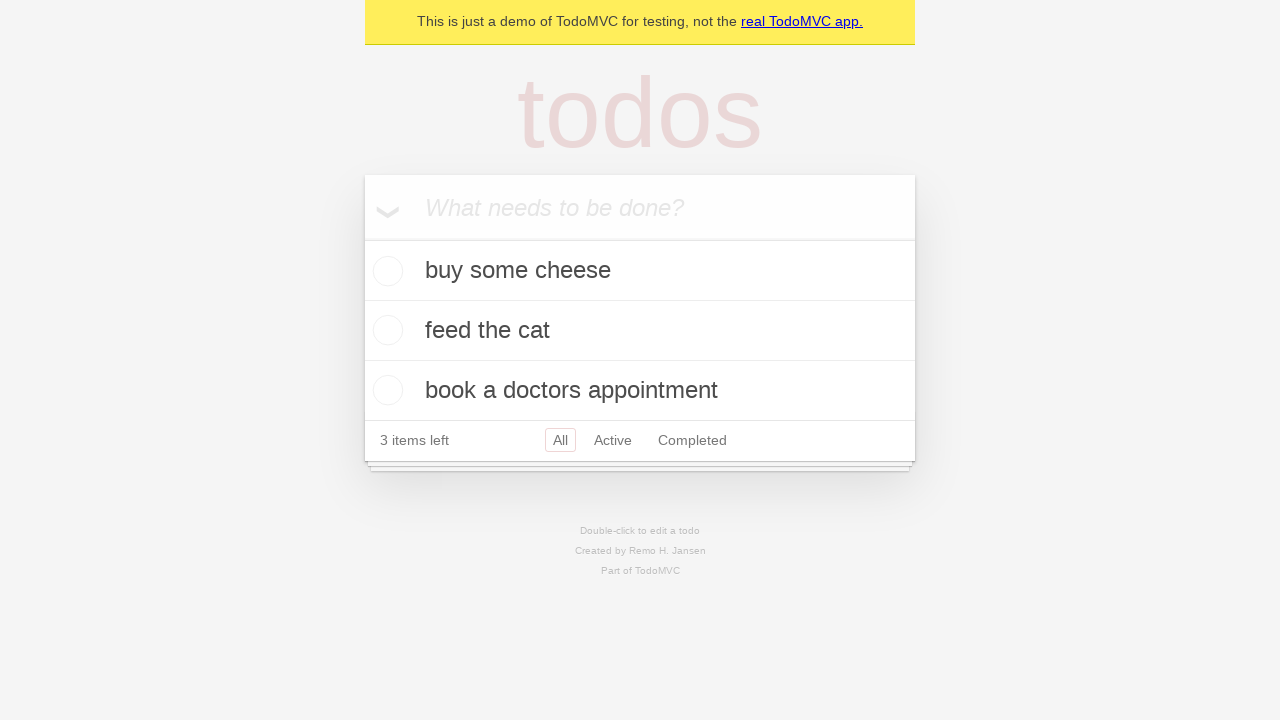

Checked the second todo item at (385, 330) on internal:testid=[data-testid="todo-item"s] >> nth=1 >> internal:role=checkbox
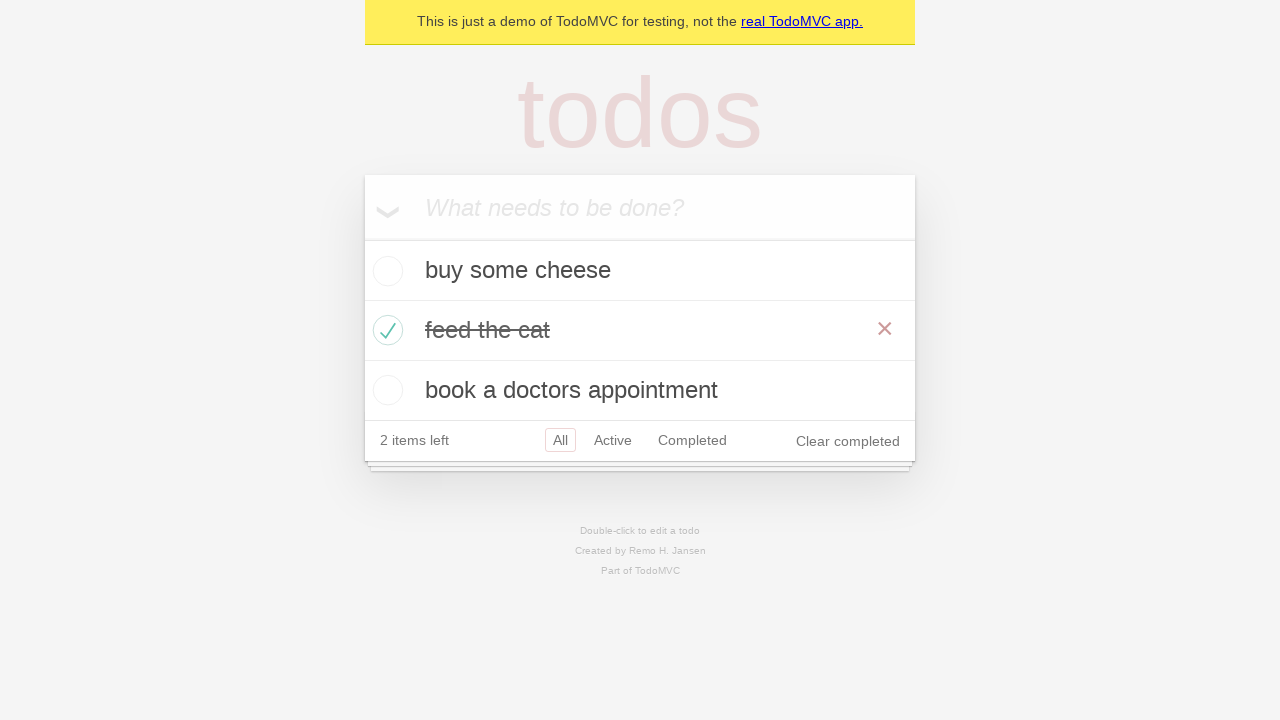

Clicked Active filter to show active todos only at (613, 440) on internal:role=link[name="Active"i]
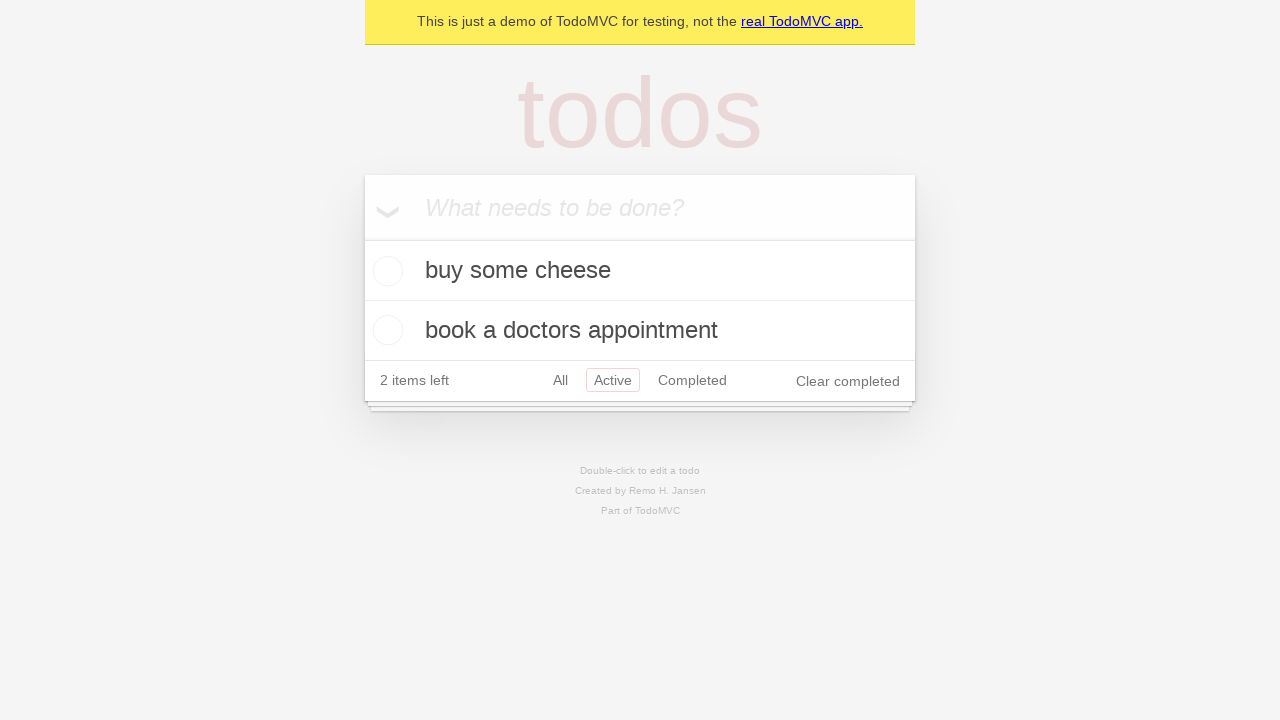

Clicked Completed filter to show completed todos only at (692, 380) on internal:role=link[name="Completed"i]
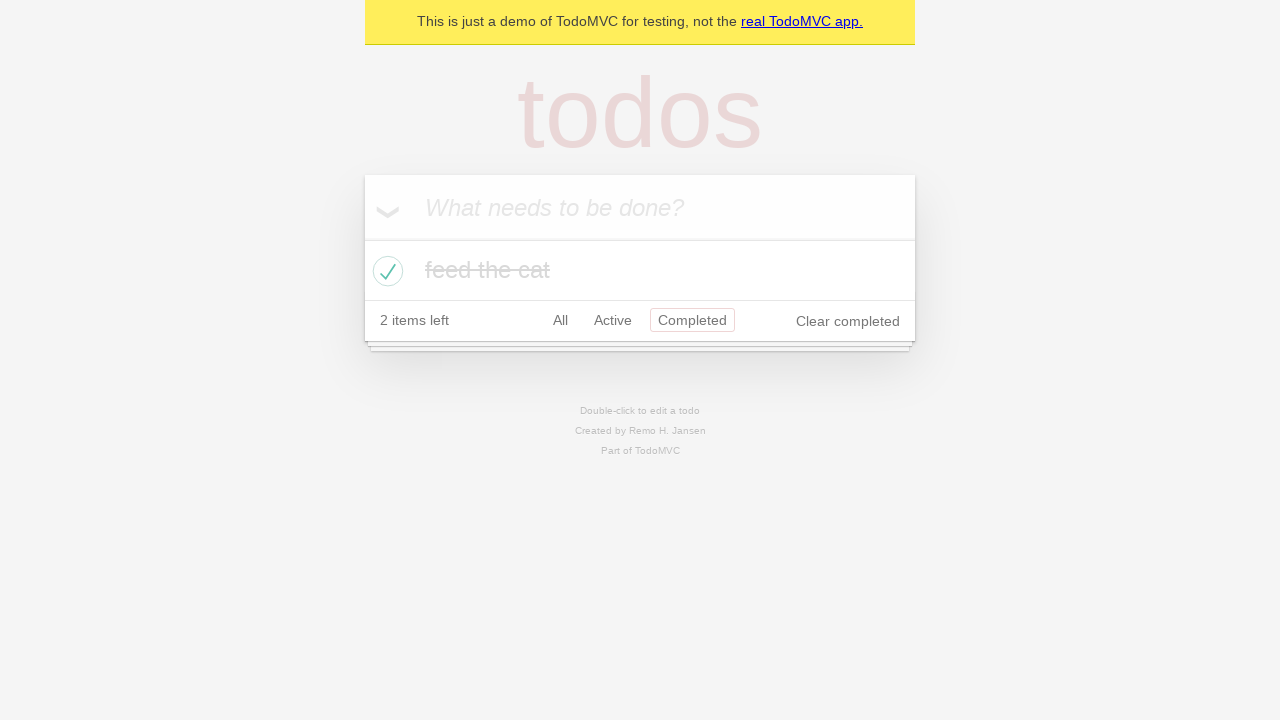

Clicked All filter to display all items at (560, 320) on internal:role=link[name="All"i]
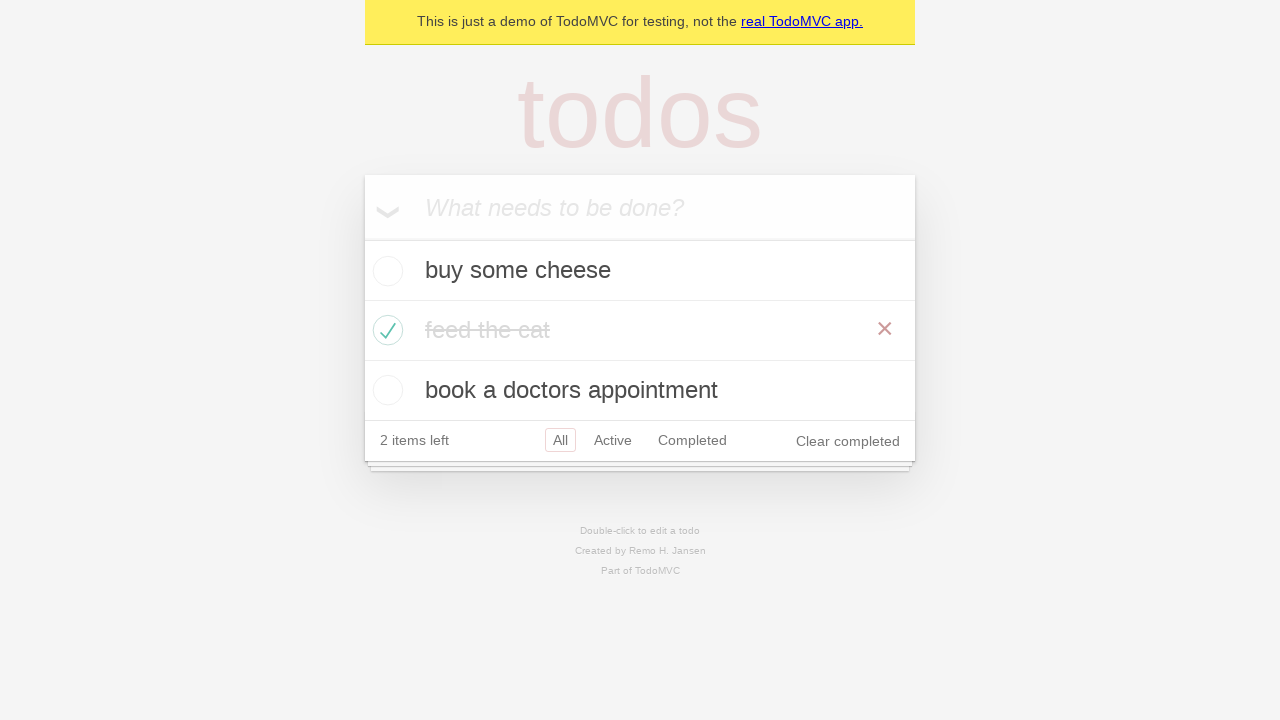

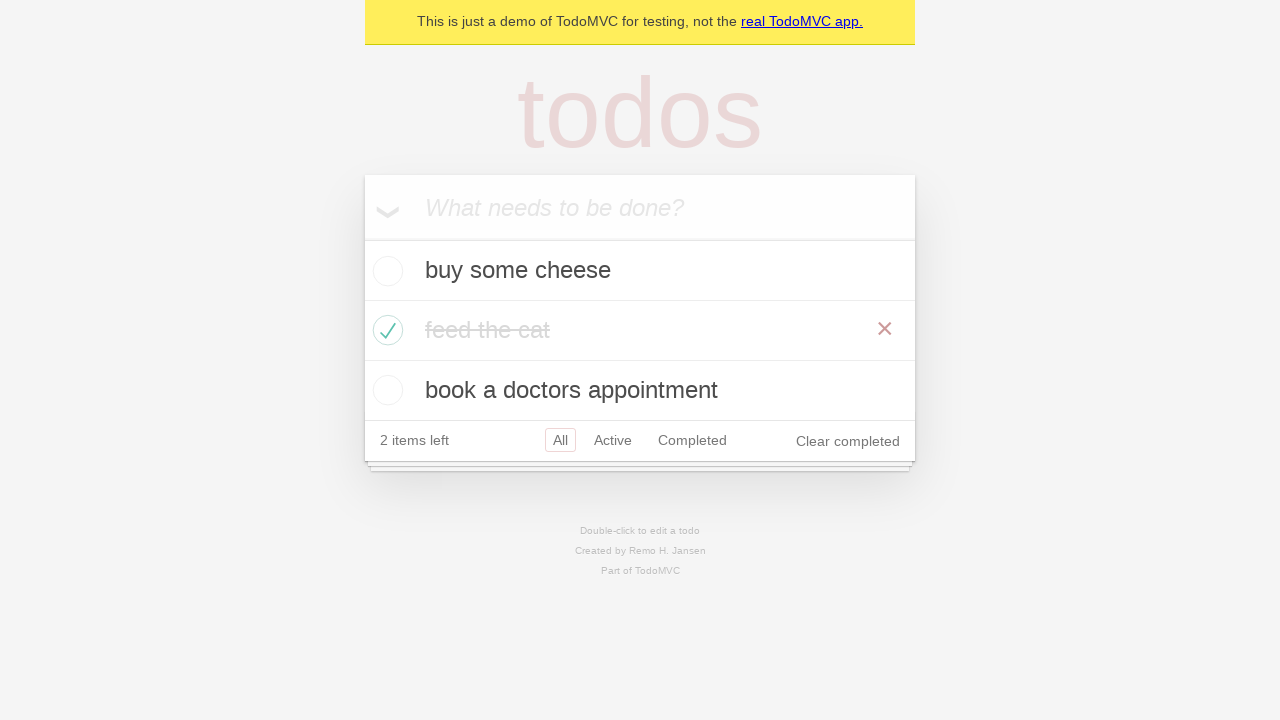